Tests dynamic table functionality by inputting JSON data, refreshing the table, and verifying that the data is correctly displayed in the table

Starting URL: https://testpages.herokuapp.com/styled/tag/dynamic-table.html

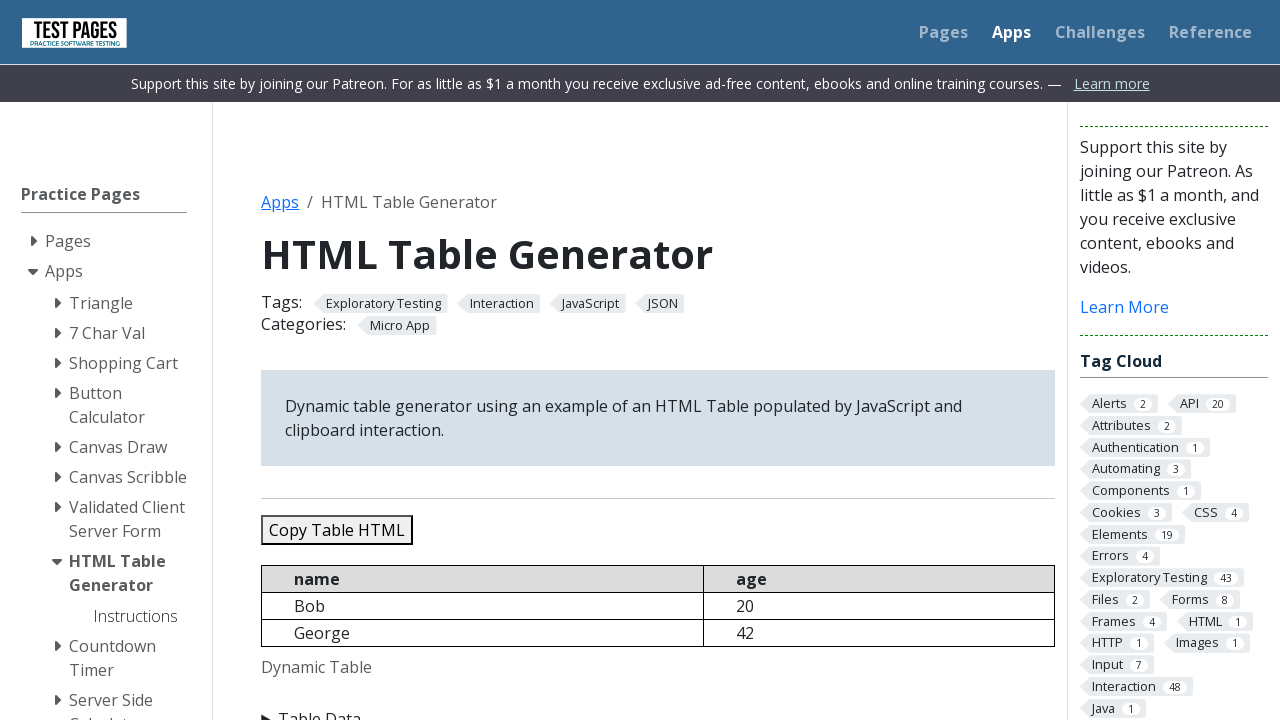

Clicked 'Table Data' summary to expand section at (658, 708) on xpath=//summary[text()='Table Data']
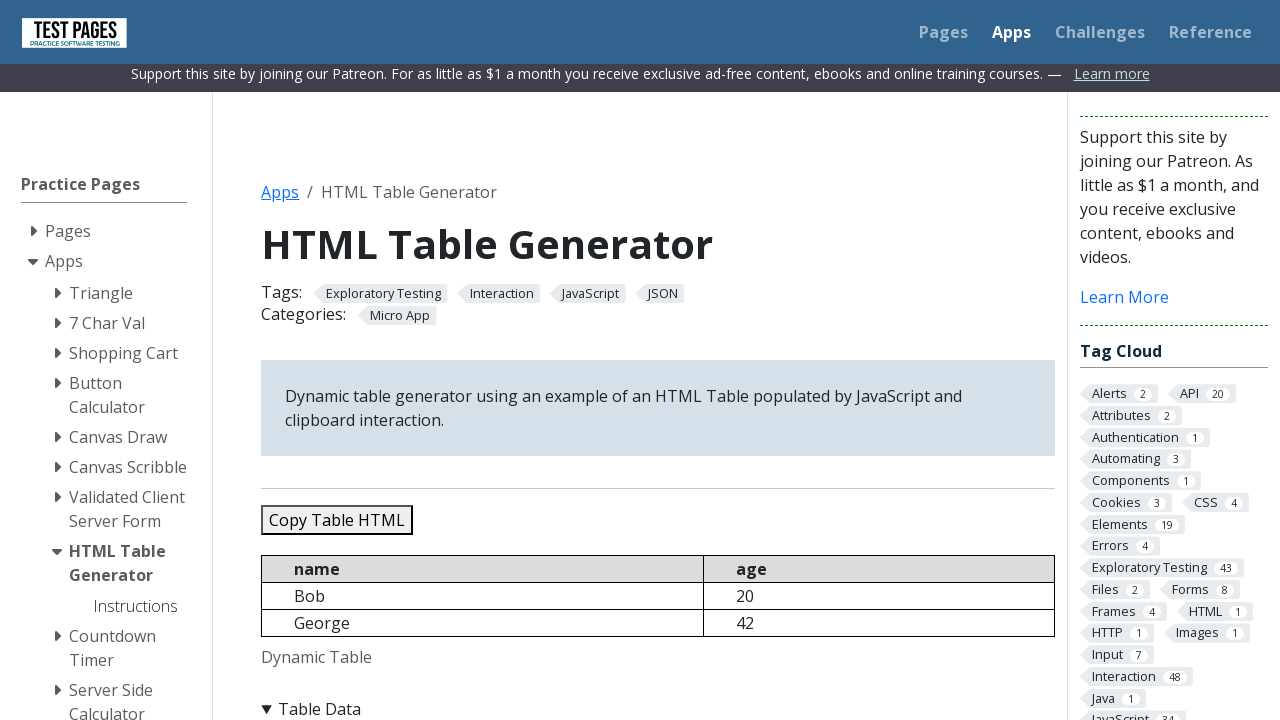

Clicked JSON data input field at (658, 360) on #jsondata
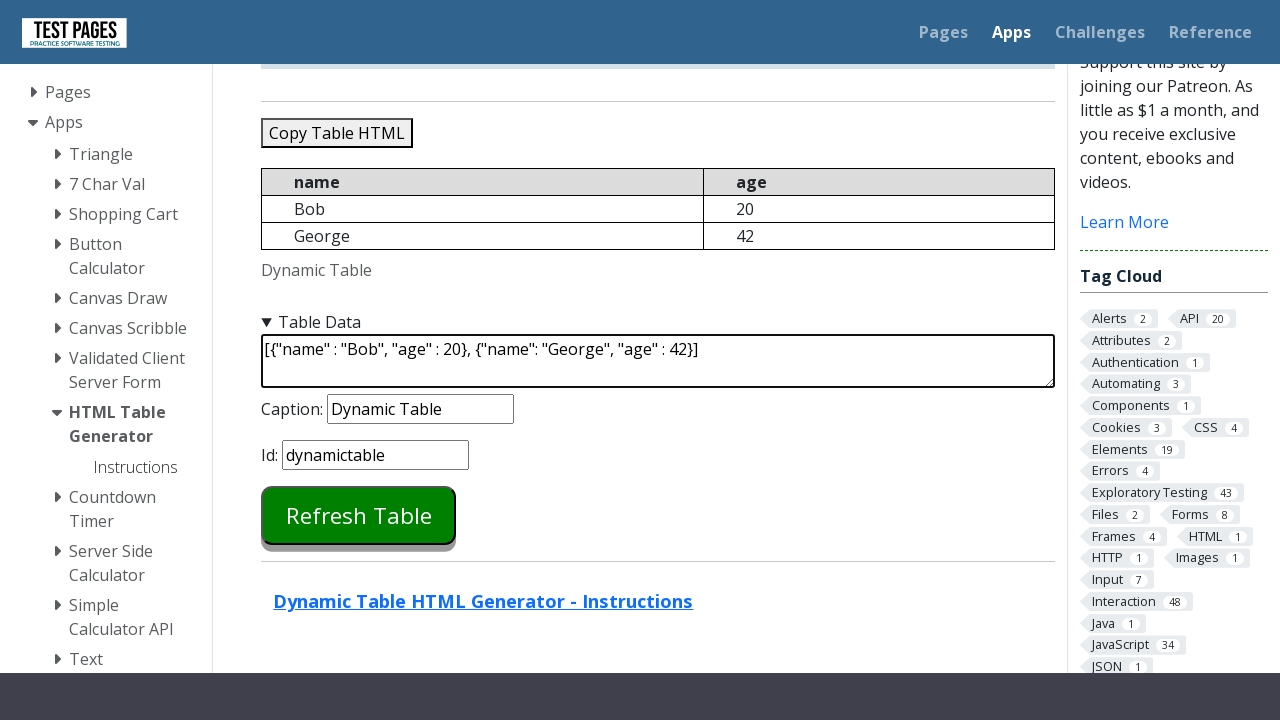

Filled JSON data input field with 5 test records (Bob, George, Sara, Conor, Jennifer) on #jsondata
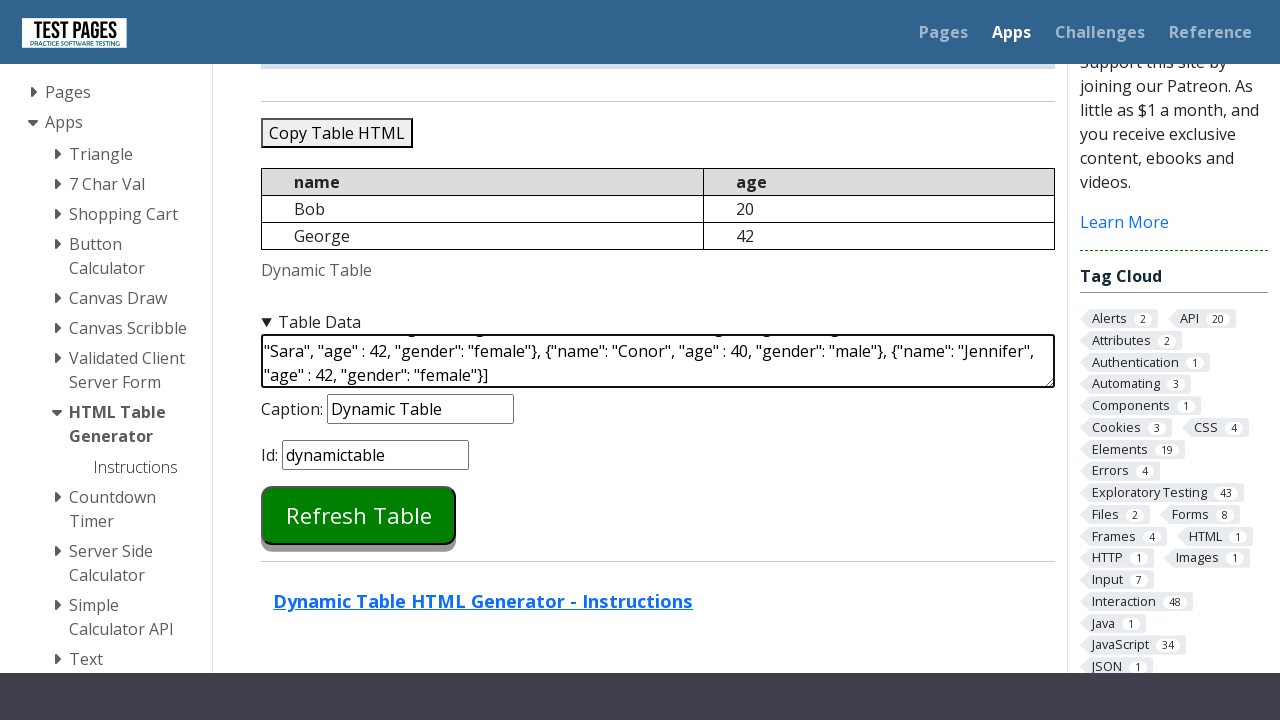

Clicked 'Refresh Table' button to update table with JSON data at (359, 515) on #refreshtable
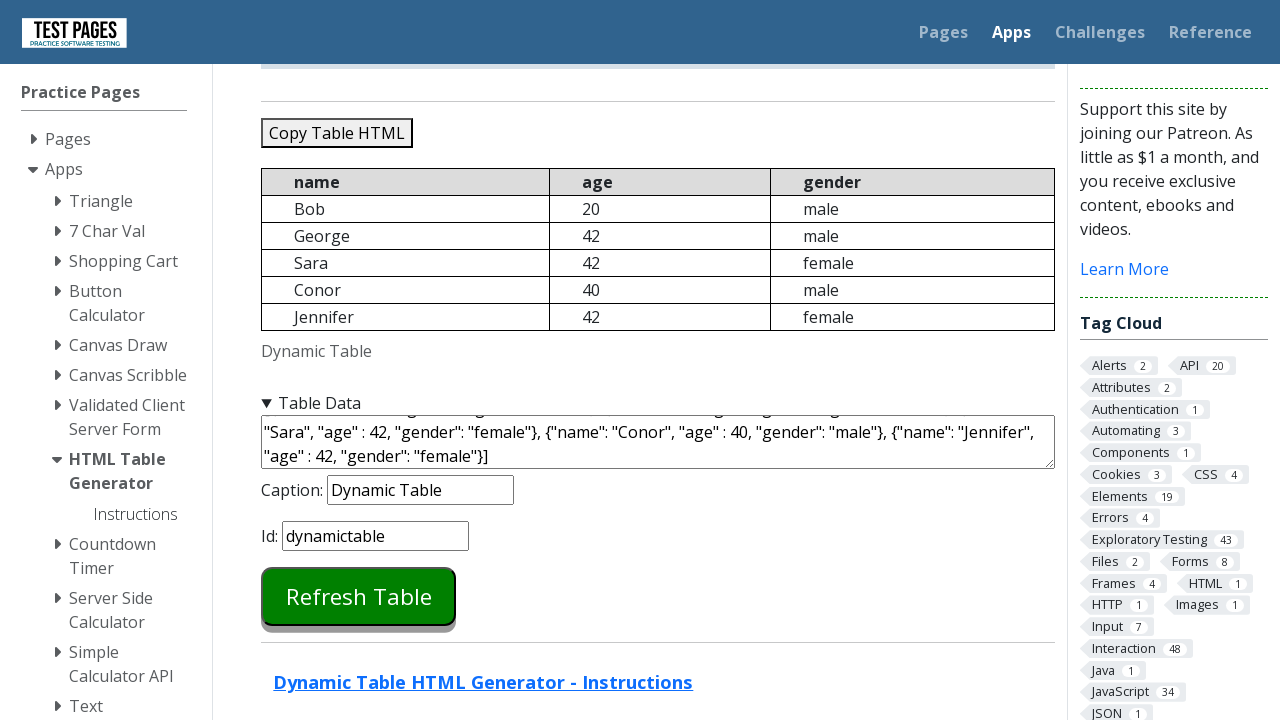

Dynamic table element became visible
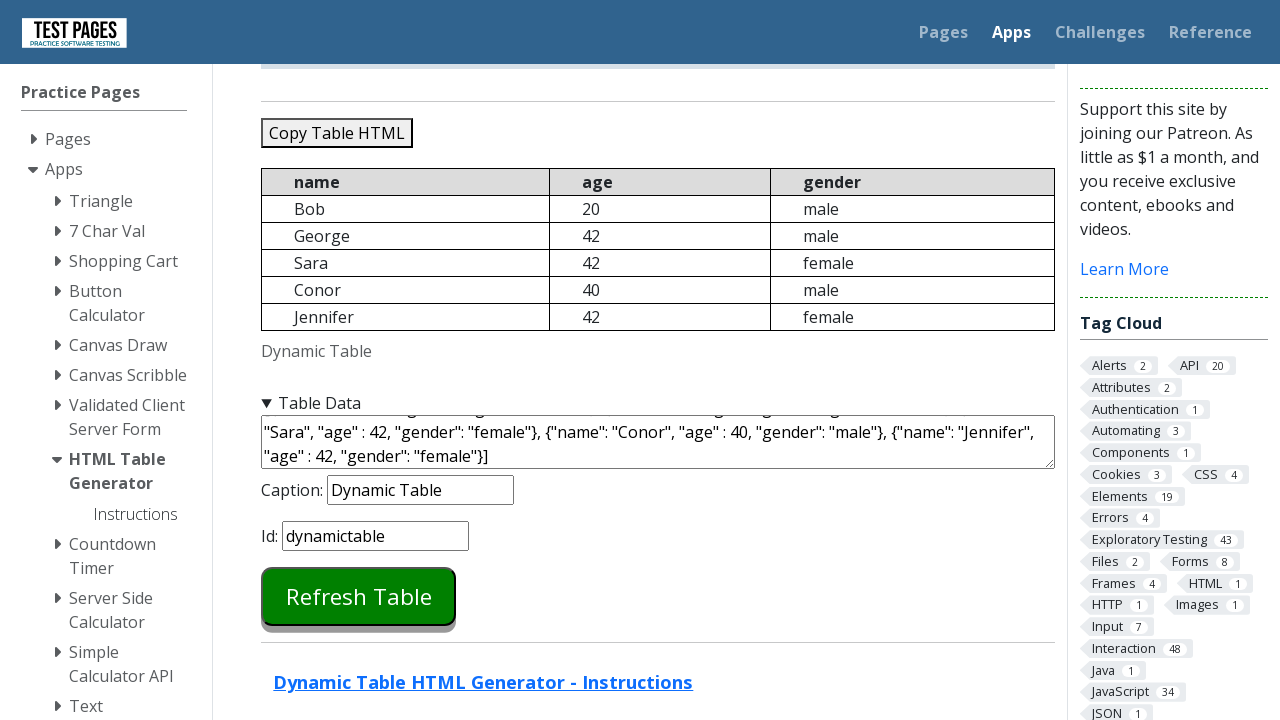

Table rows are present and loaded in the dynamic table
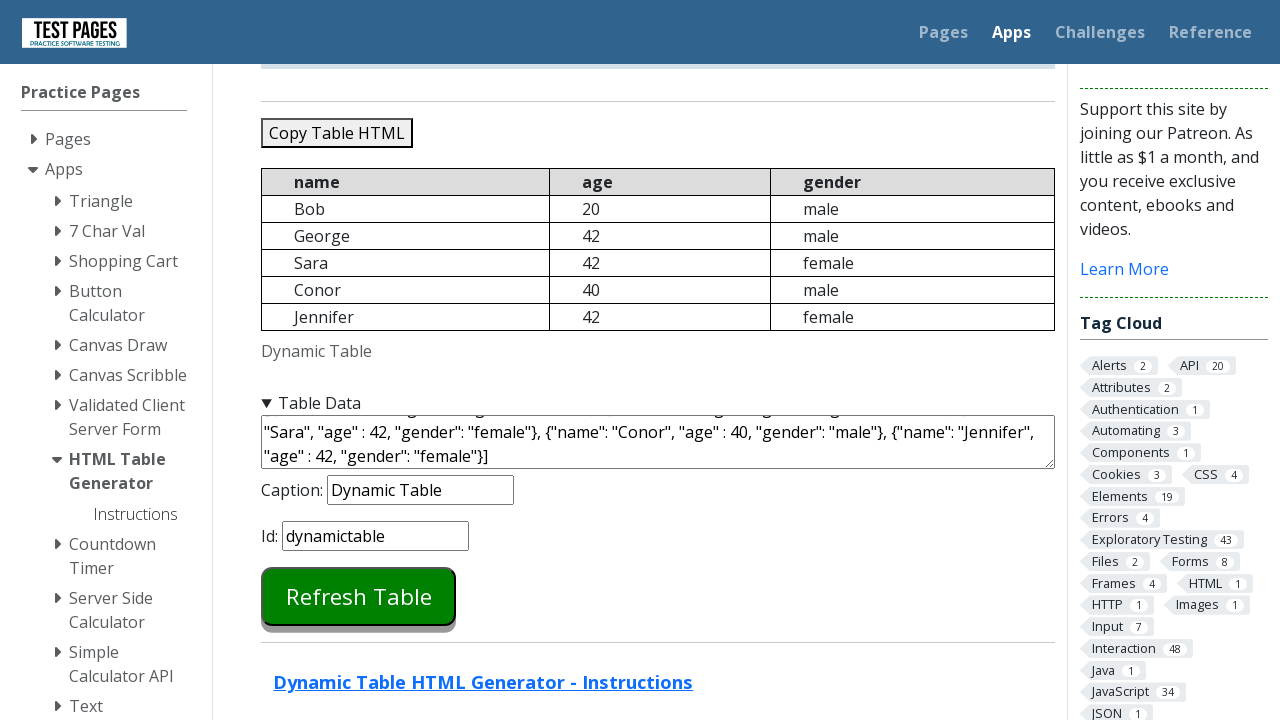

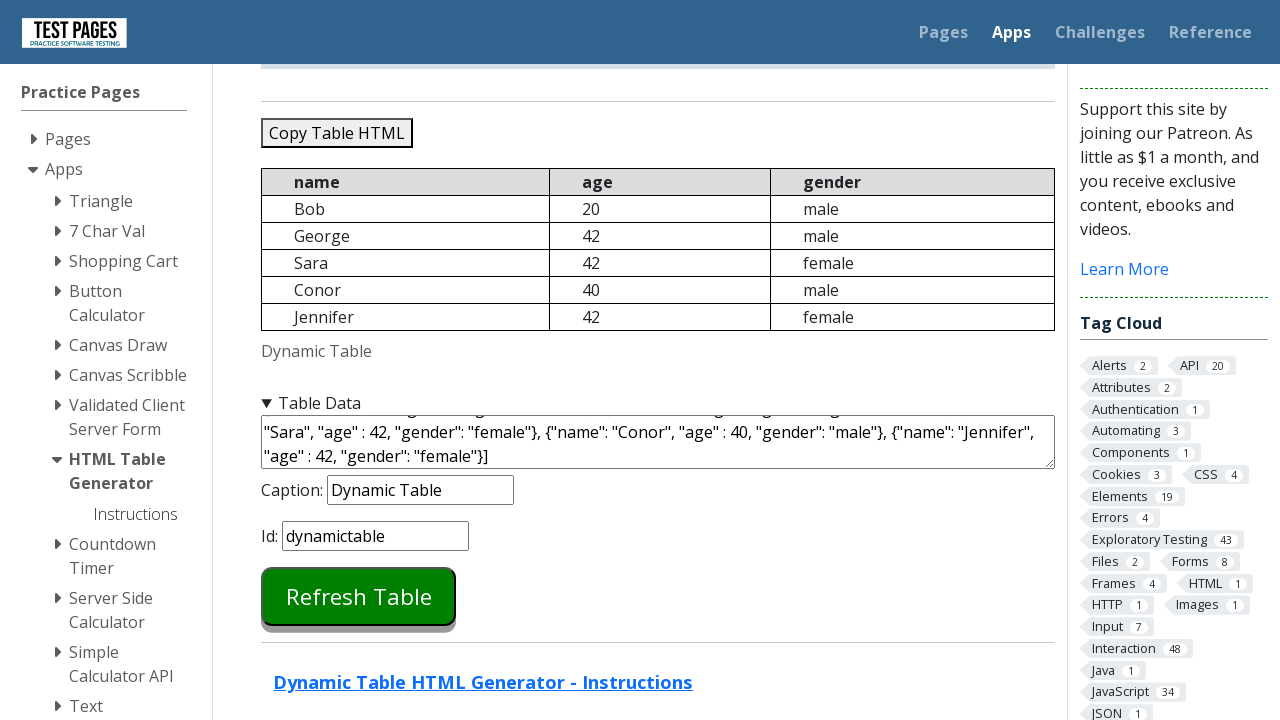